Tests JavaScript alert handling by clicking a button that triggers an alert popup, then accepting the alert to close it.

Starting URL: https://formy-project.herokuapp.com/switch-window

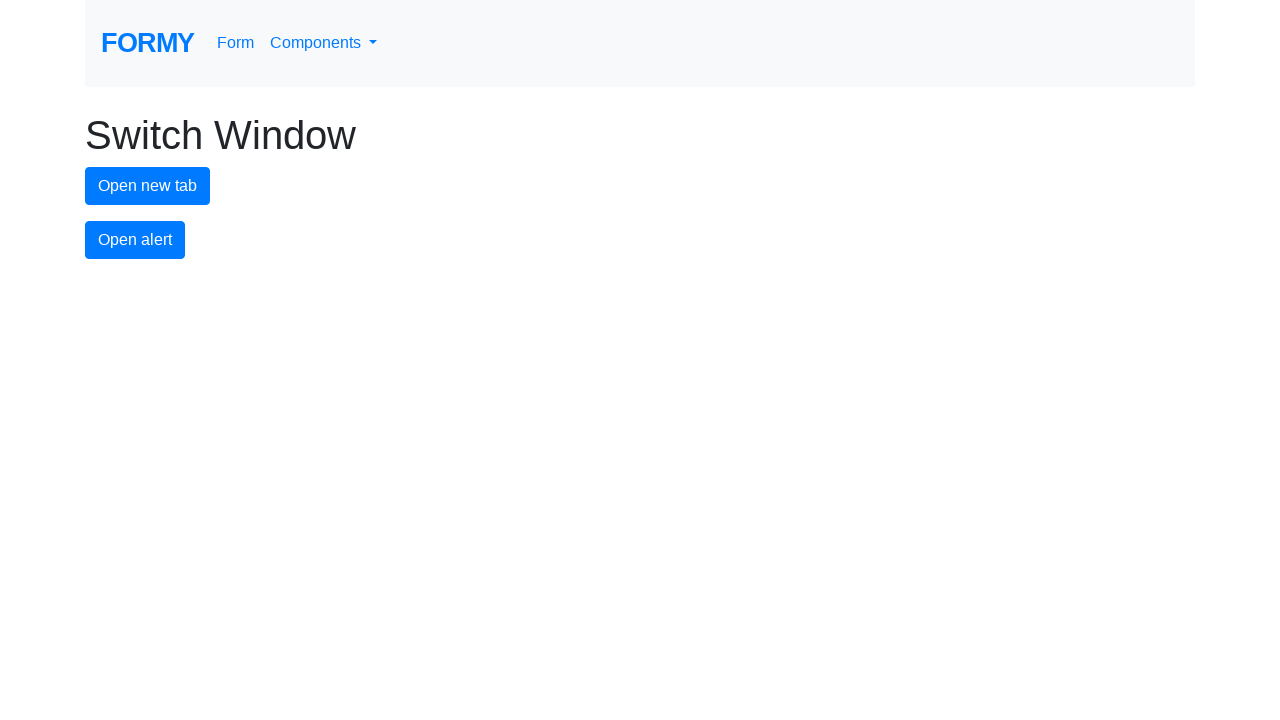

Alert button selector found and ready
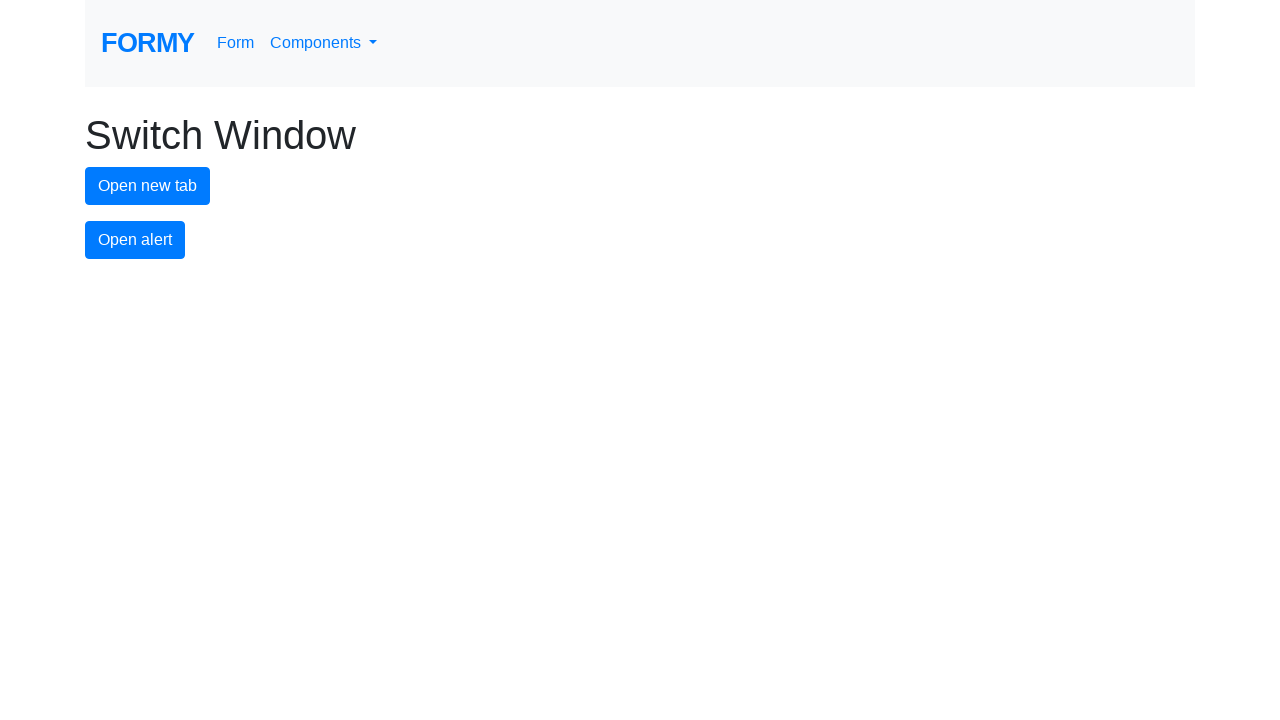

Clicked alert button to trigger JavaScript alert popup at (135, 240) on #alert-button
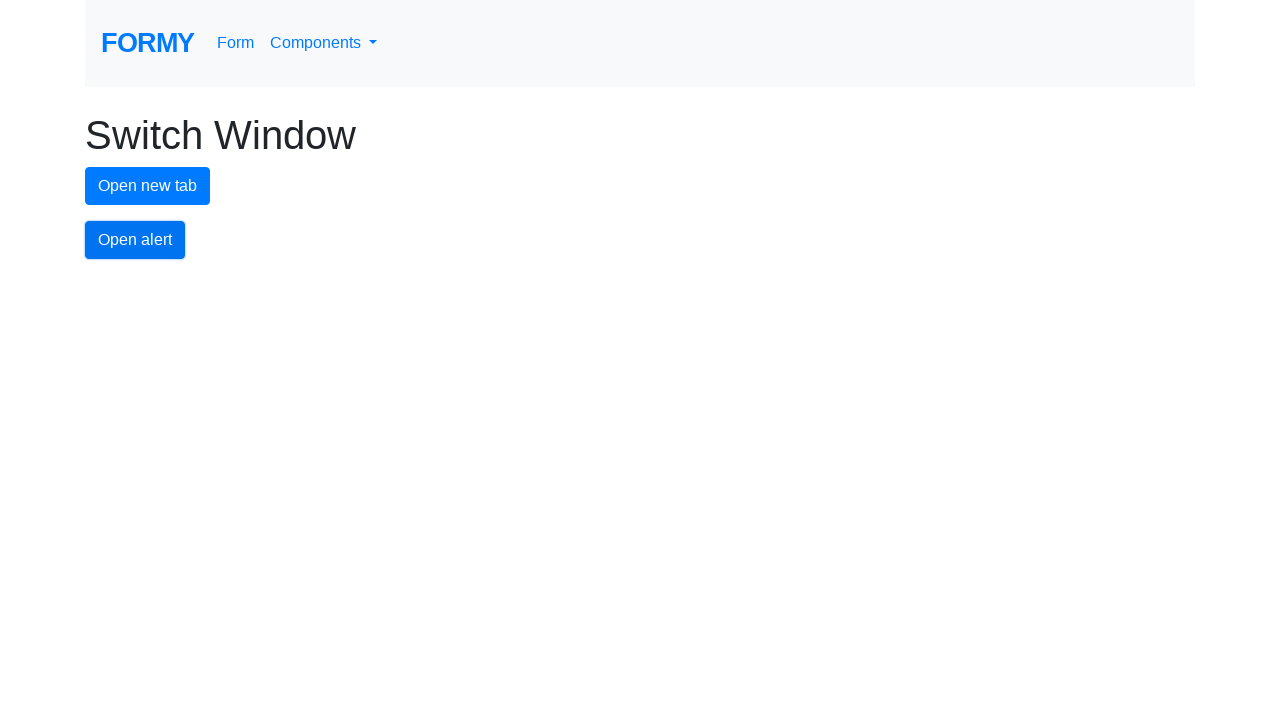

Set up dialog handler to accept alerts
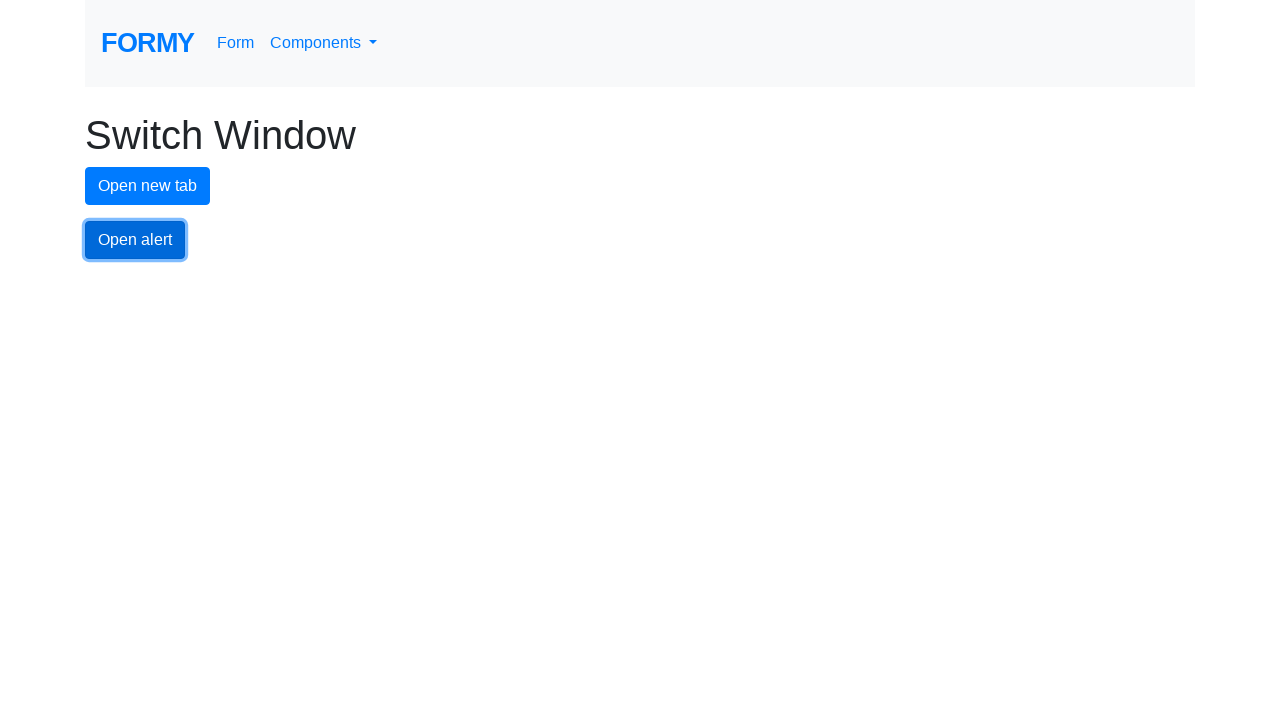

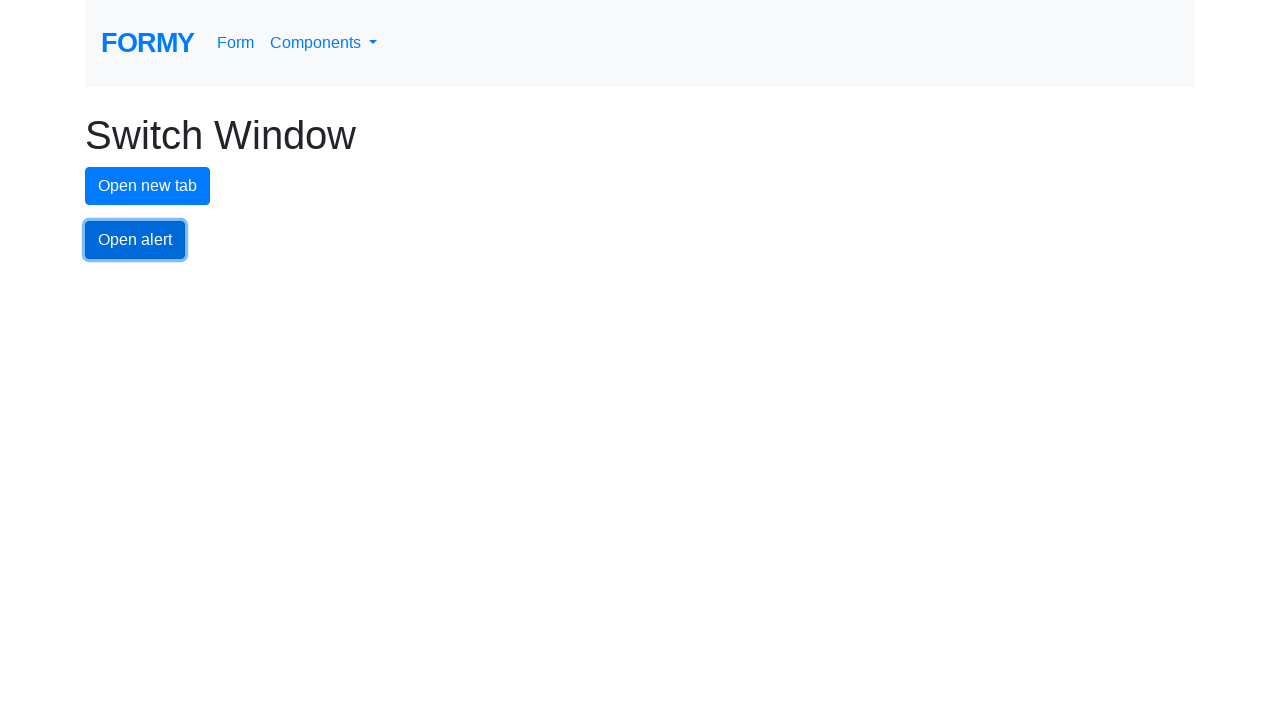